Tests window handling by clicking a link to open a new window and switching between the original and new windows

Starting URL: https://the-internet.herokuapp.com/windows

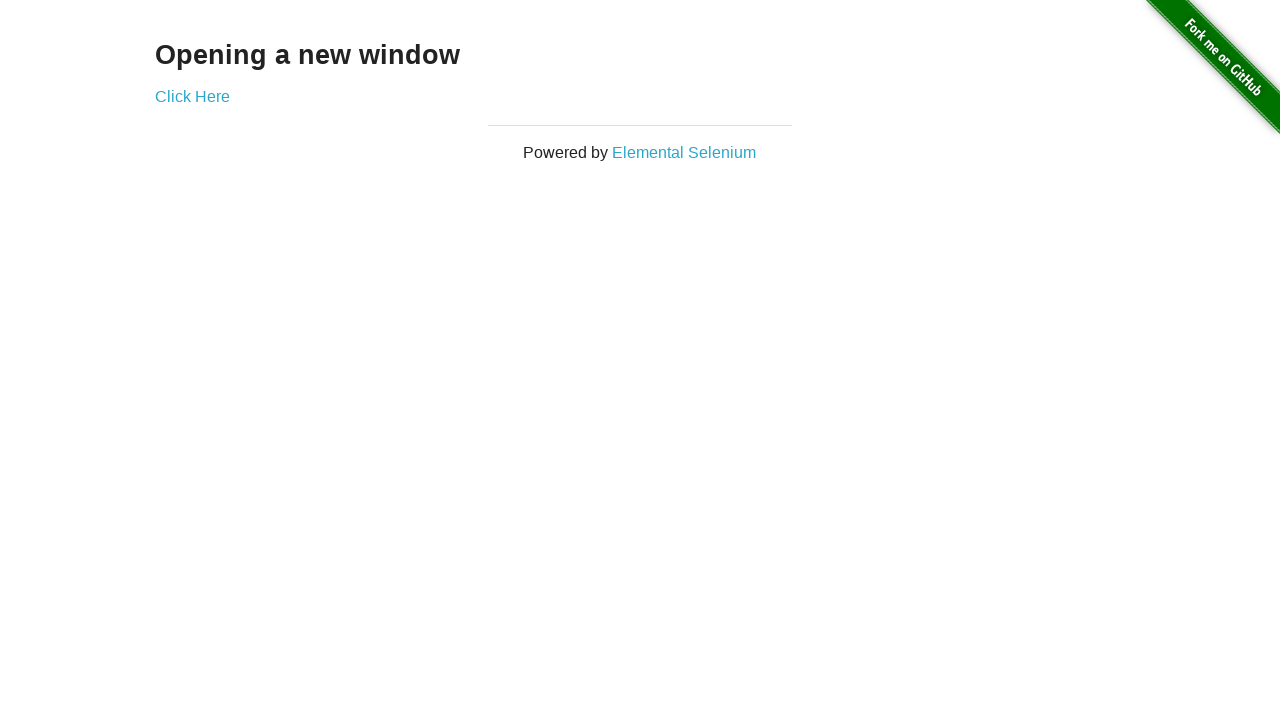

Clicked 'Click Here' link to open a new window at (192, 96) on a:has-text('Click Here')
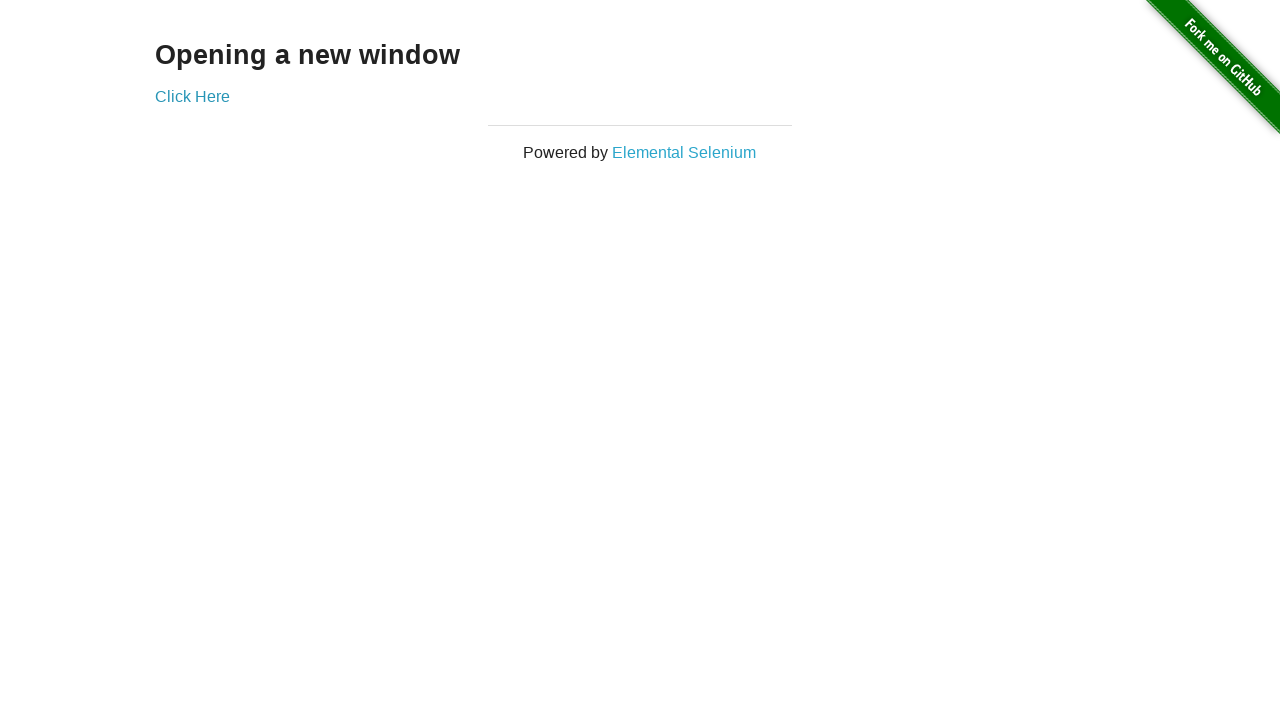

New window opened and captured
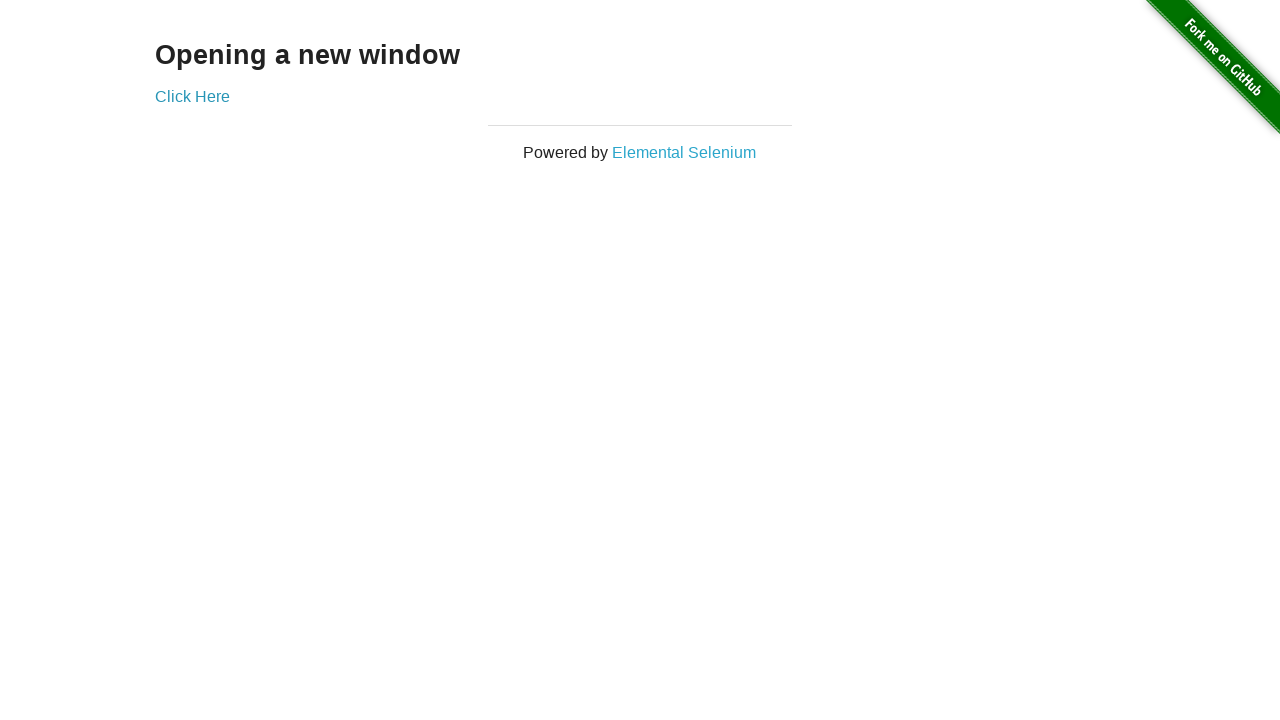

New window loaded successfully
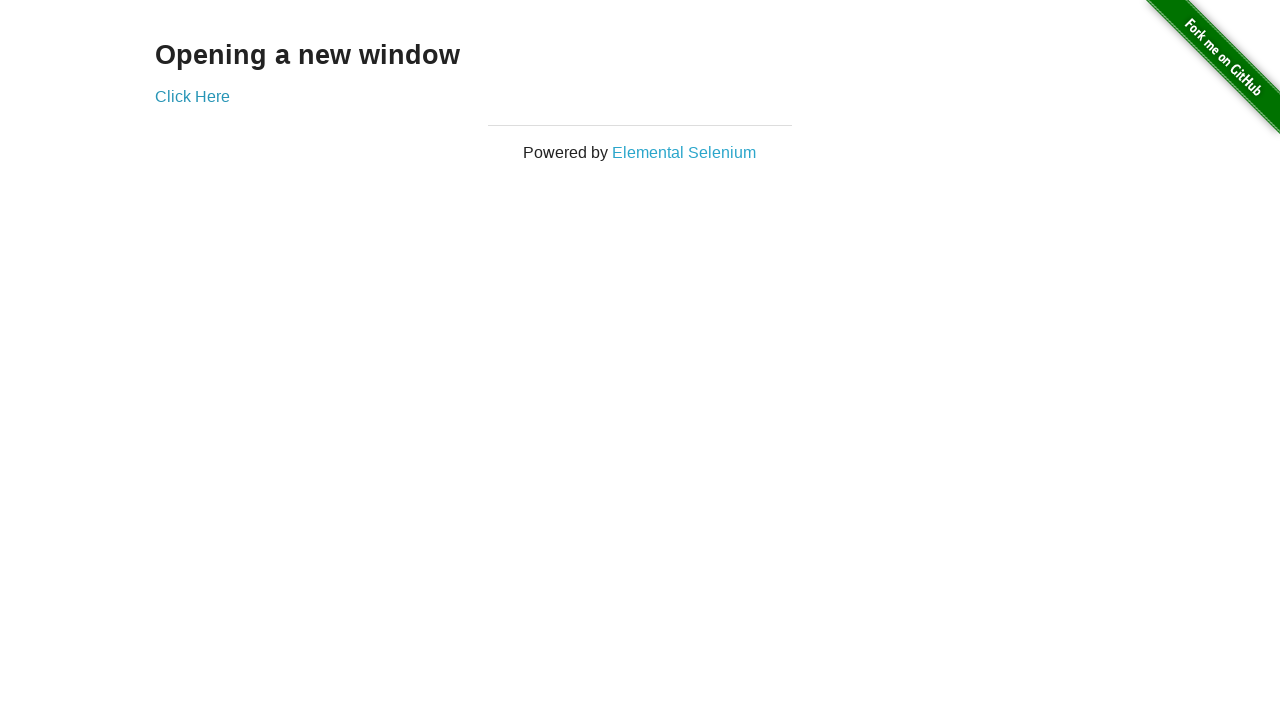

Switched back to original window
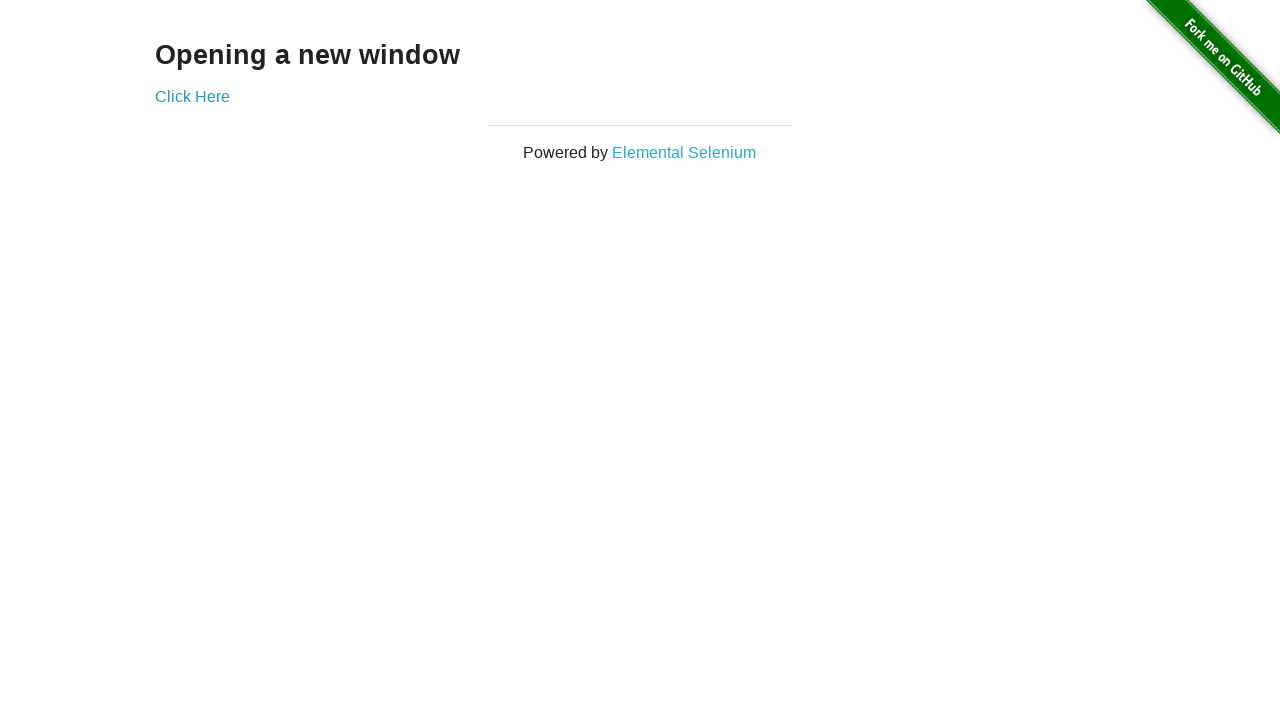

Switched to new window again
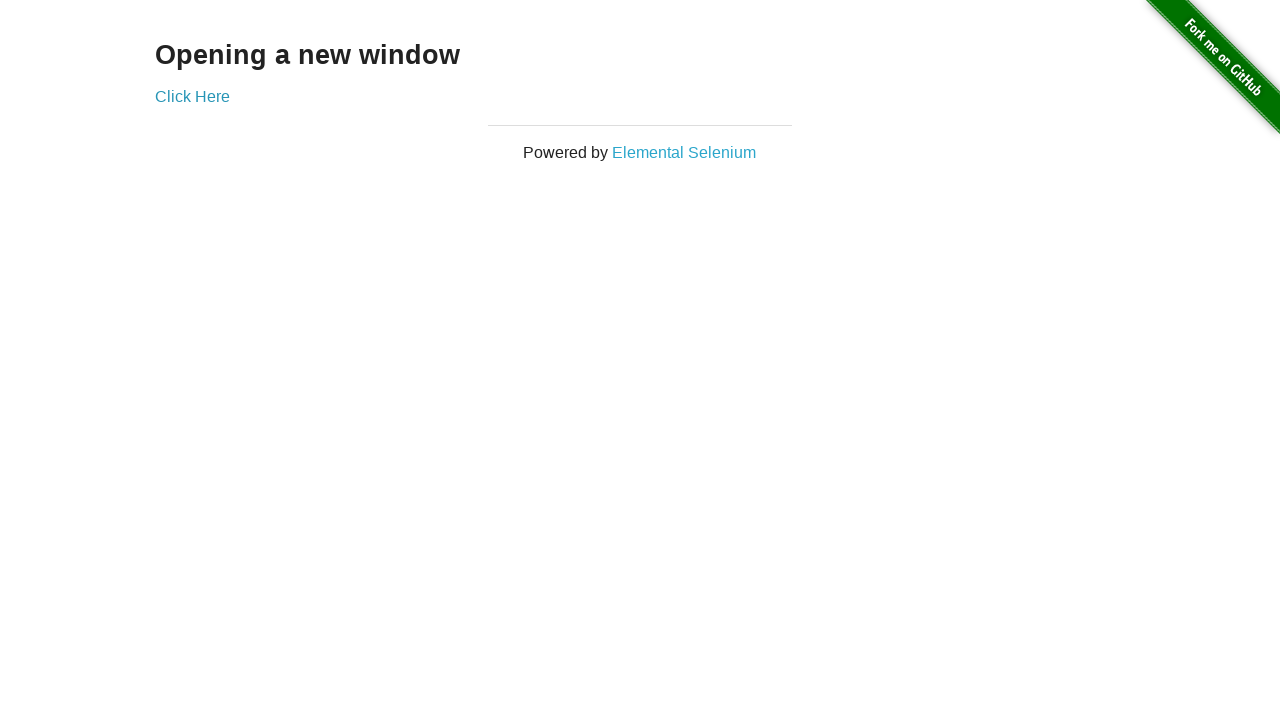

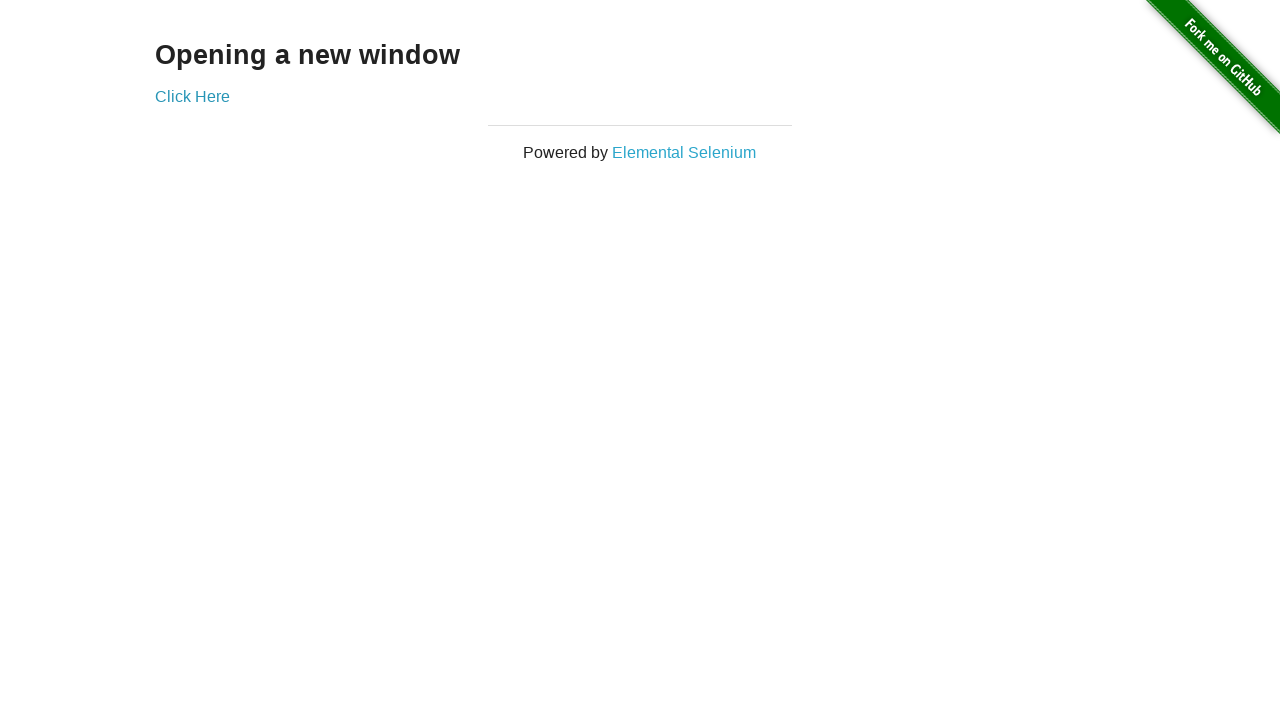